Tests handling NoSuchElementException by attempting to interact with an element inside an iframe without switching to it first

Starting URL: https://the-internet.herokuapp.com/iframe

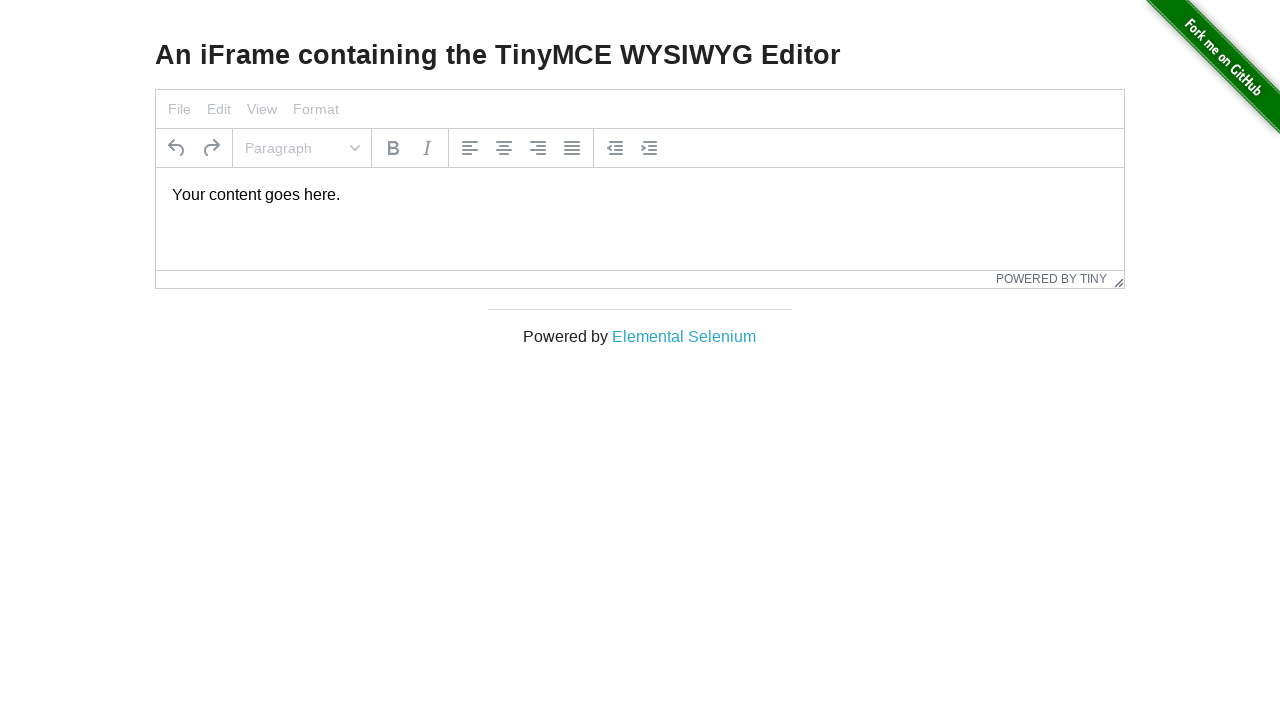

Navigated to the iframe test page
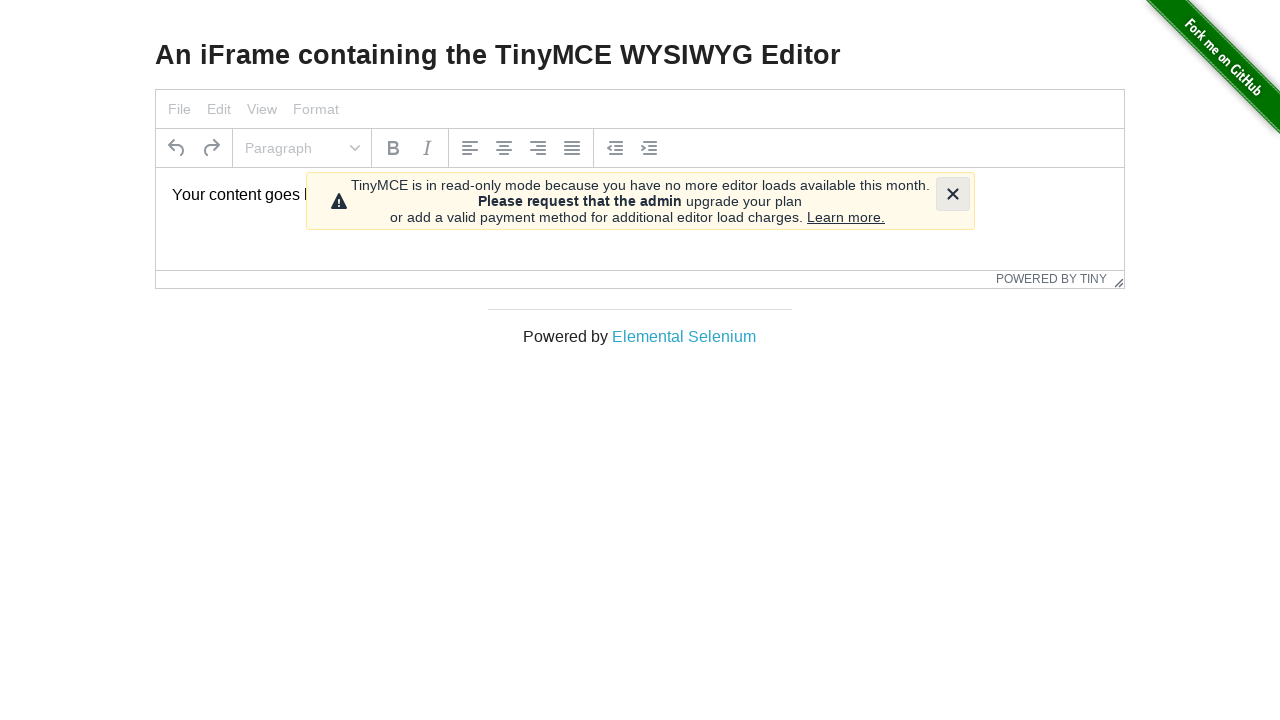

NoSuchElementException caught - element not found because iframe was not switched to on #tinymce
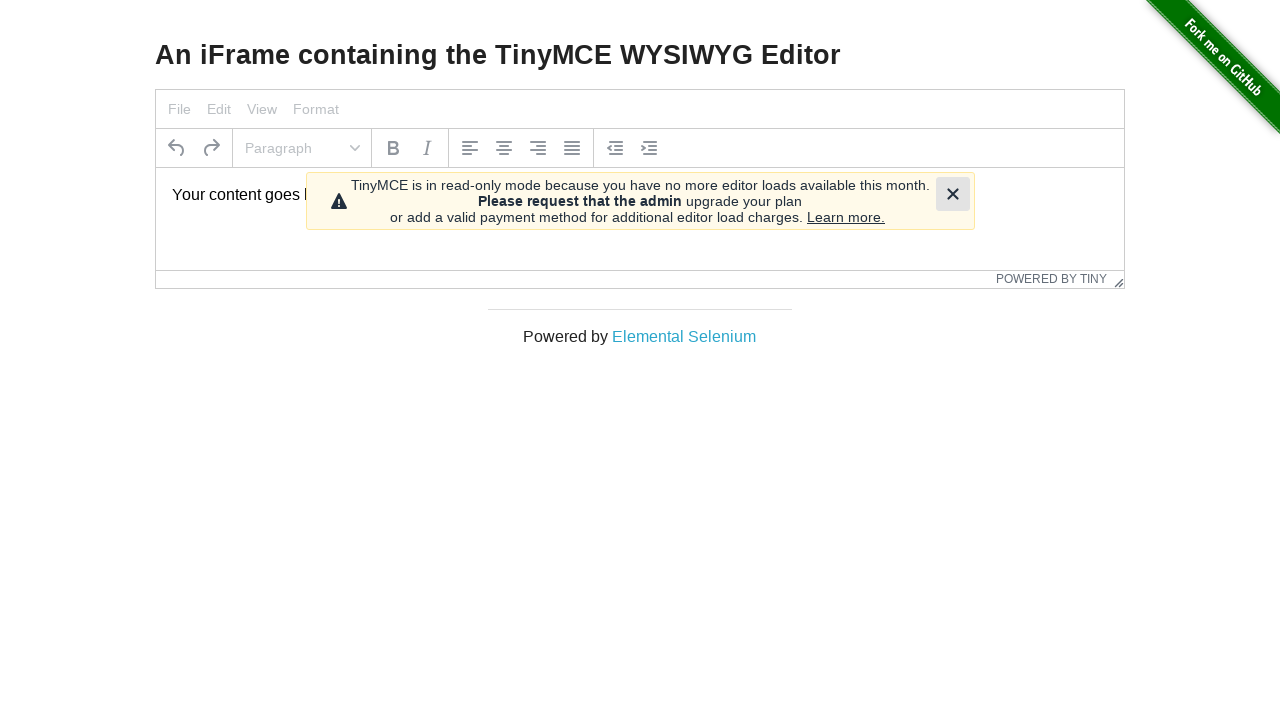

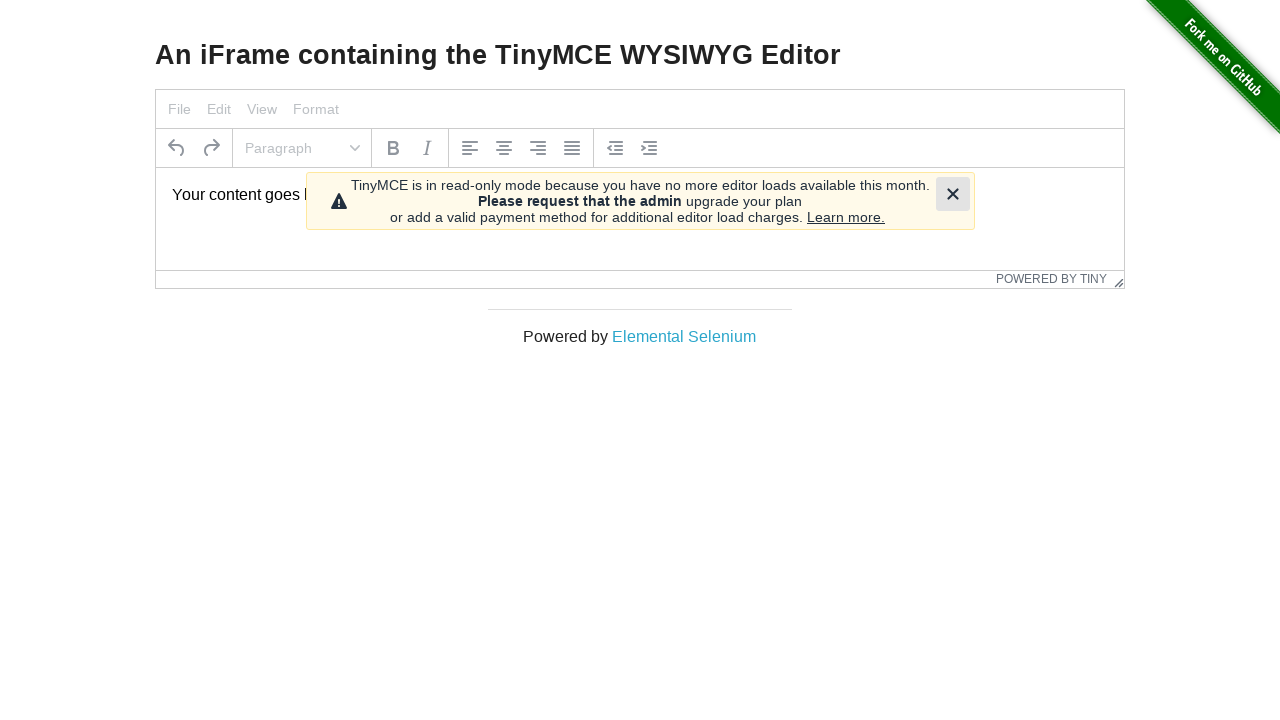